Tests clicking on the "destination of the week" promotional link on the BlazeDemo homepage

Starting URL: https://www.blazedemo.com/

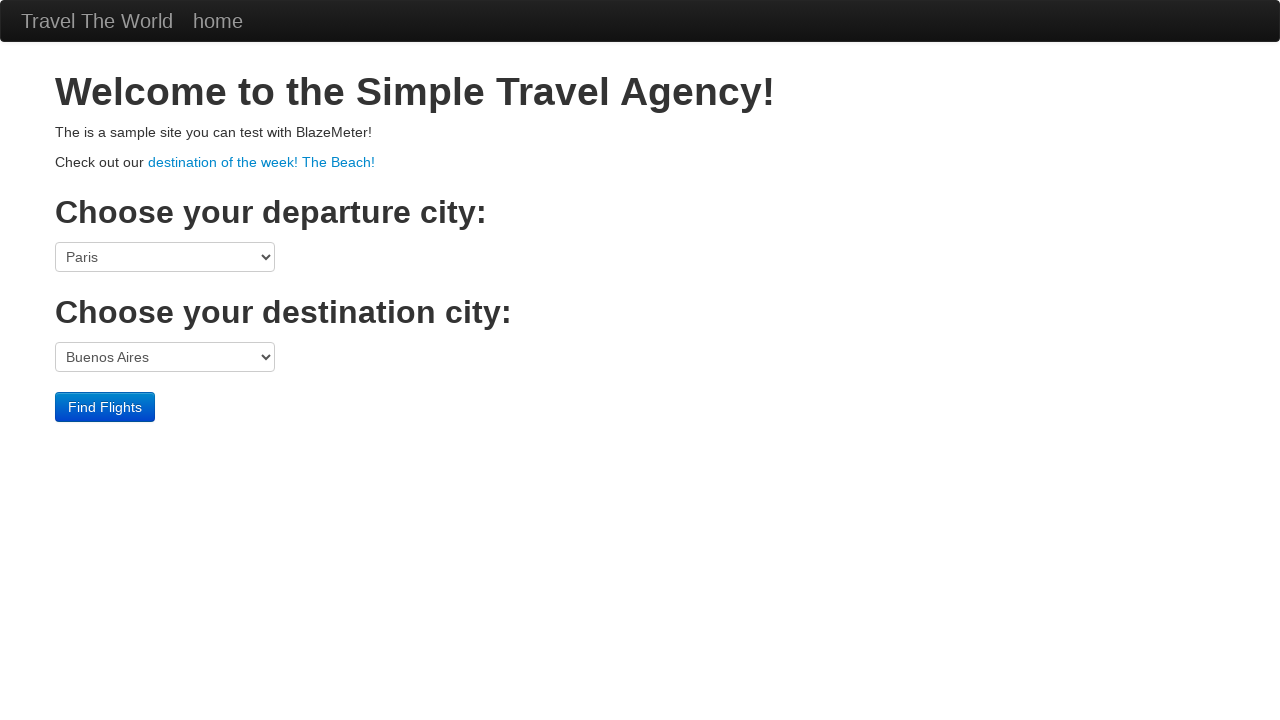

Clicked on the 'destination of the week! The Beach!' promotional link at (262, 162) on text=destination of the week! The Beach!
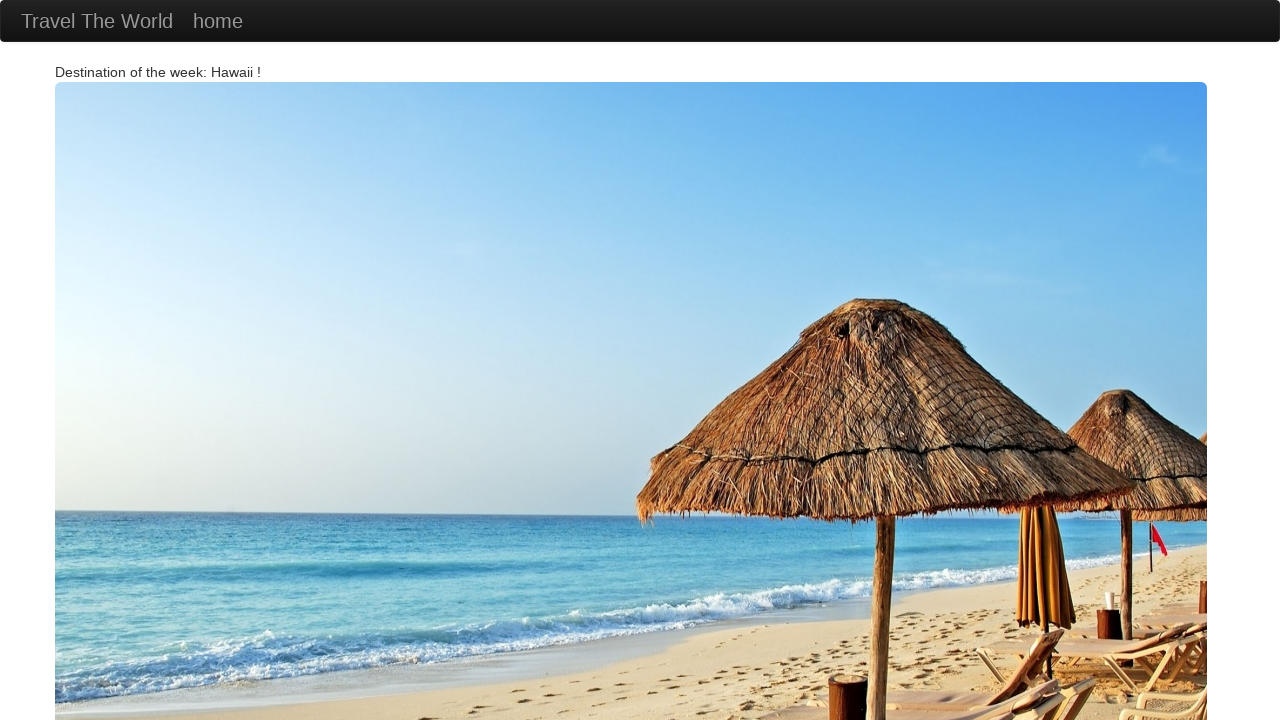

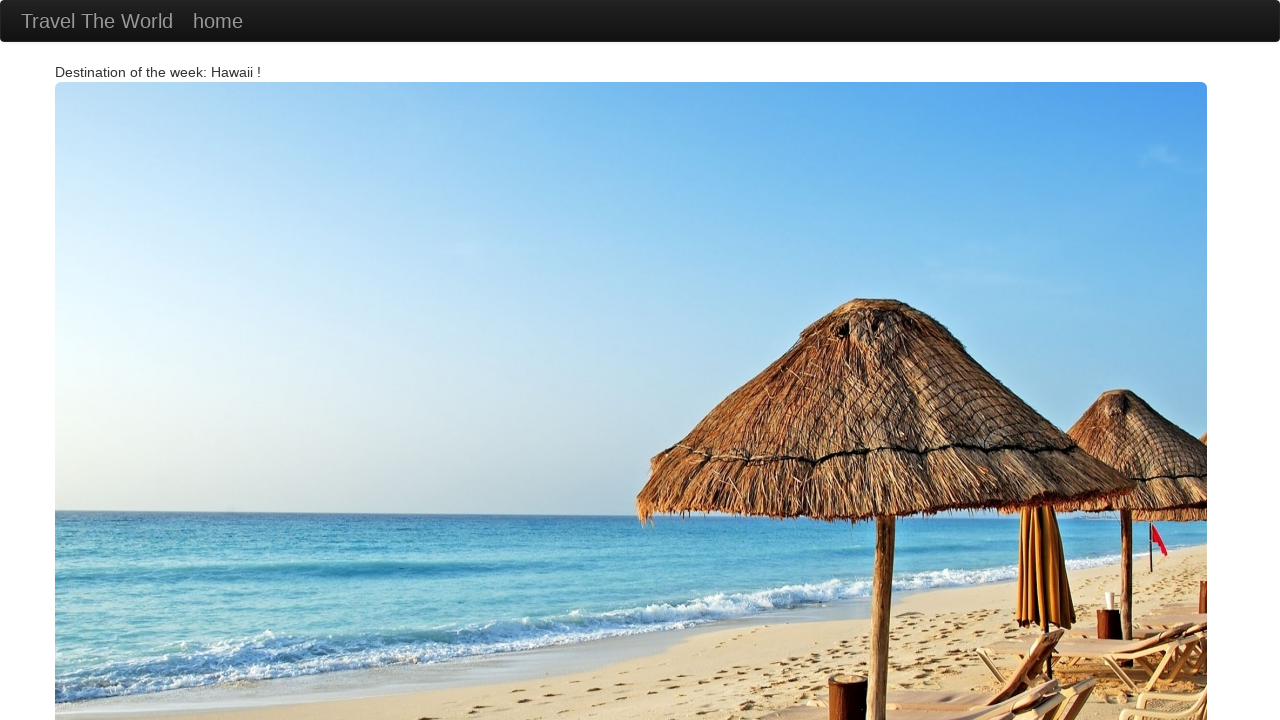